Navigates to the Opoyi news website's India topic page and verifies the page loads successfully.

Starting URL: https://opoyi.com/topic/india

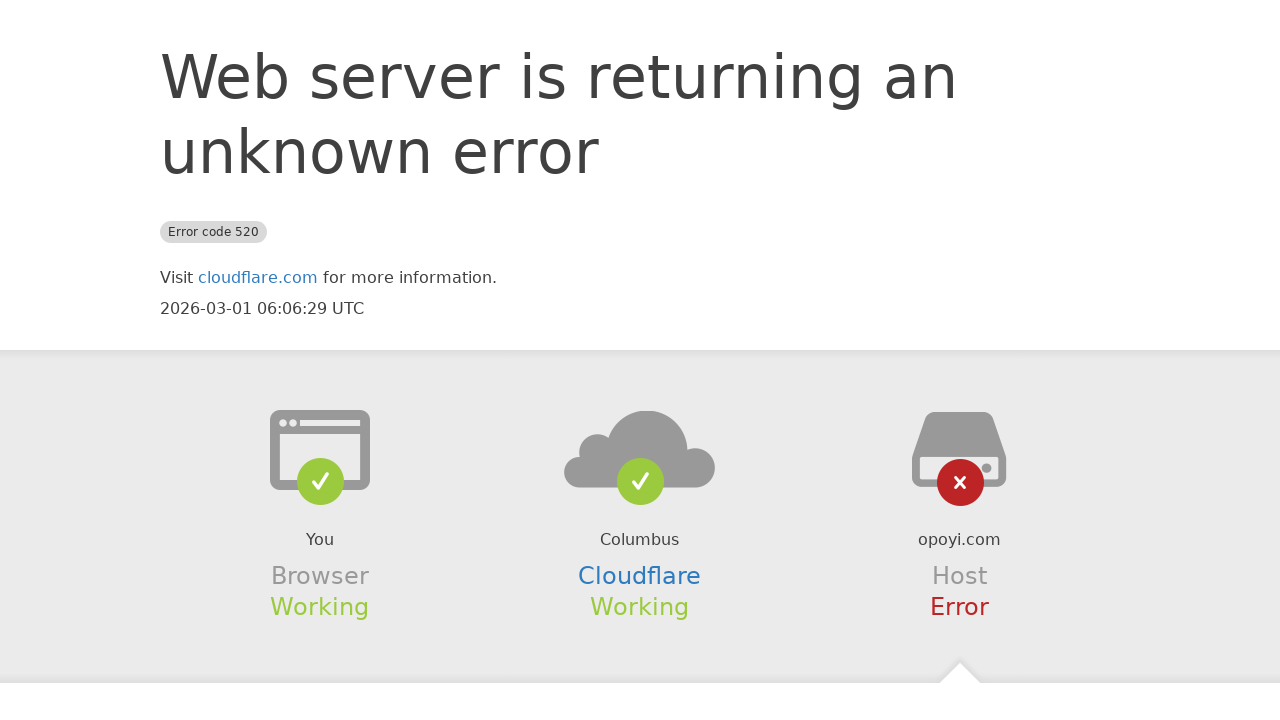

Navigated to Opoyi India topic page
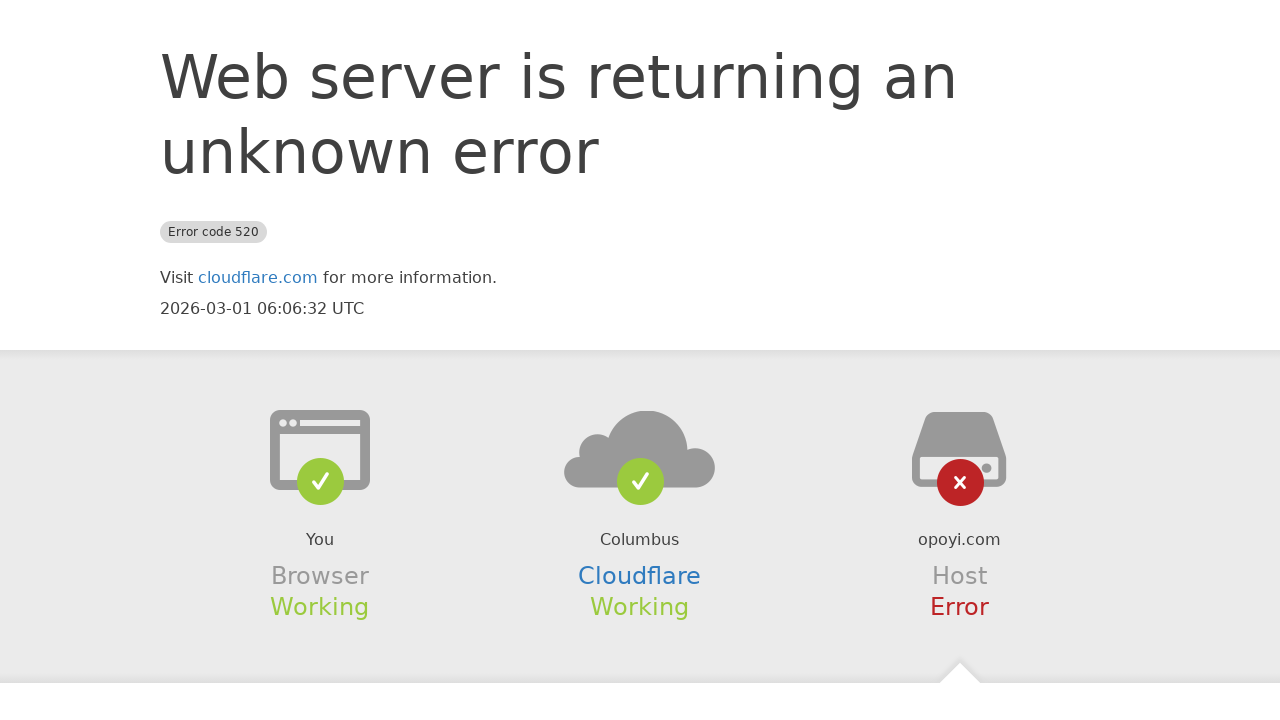

Page DOM content loaded successfully
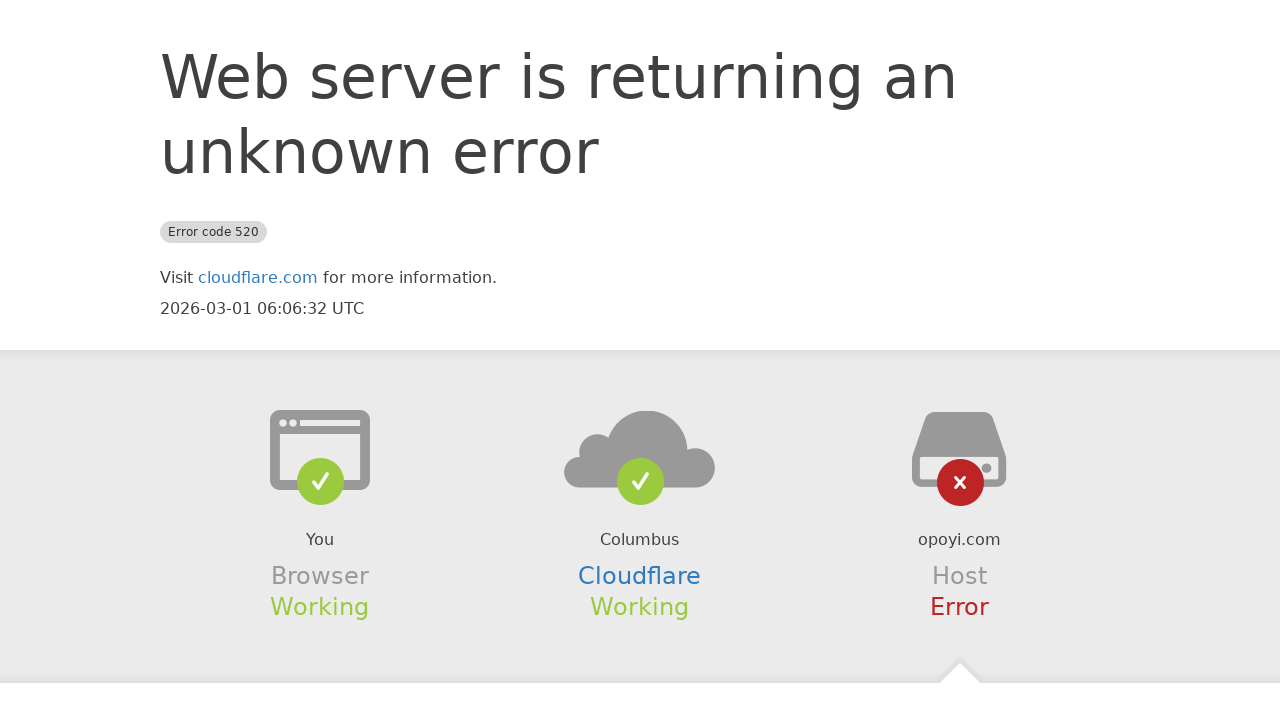

Verified page URL matches expected India topic page
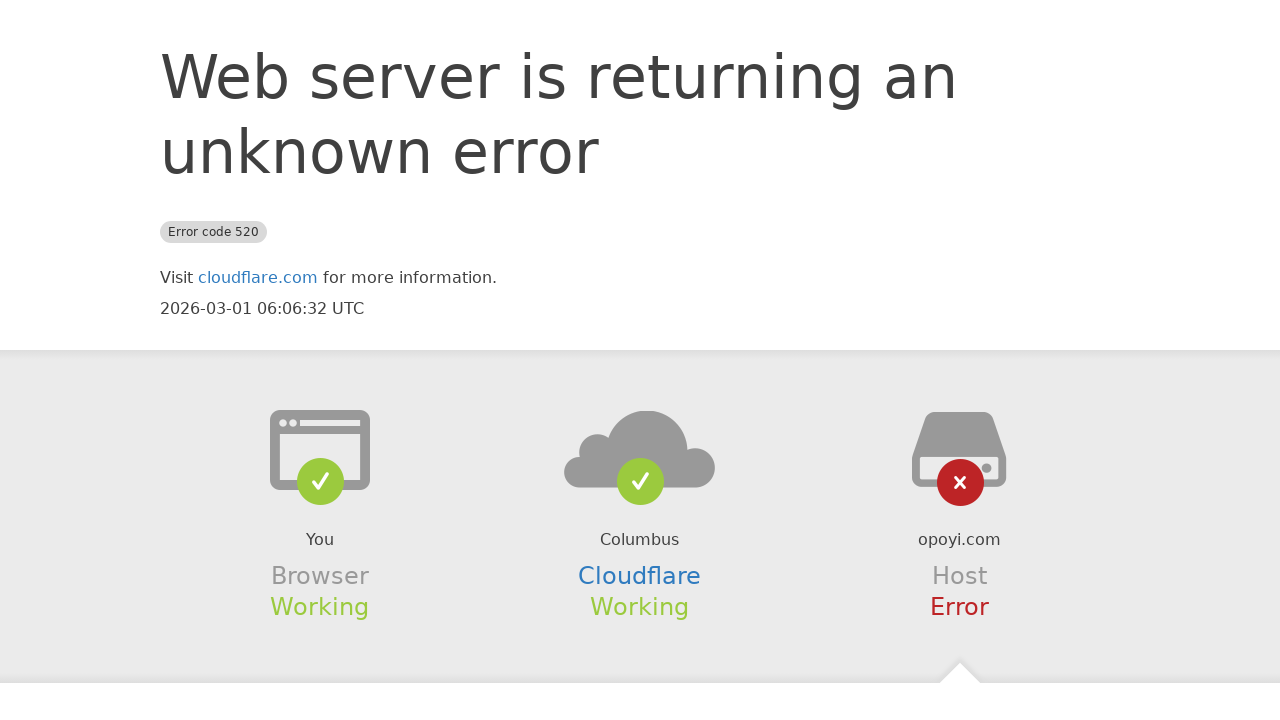

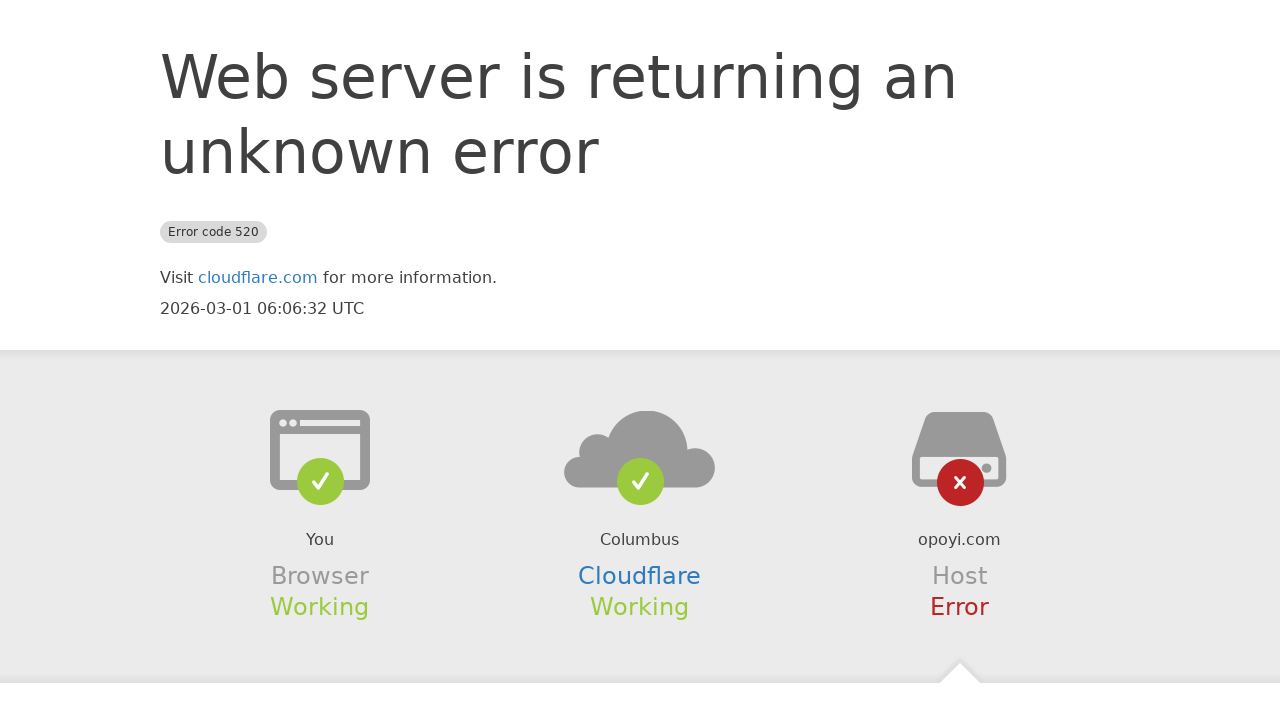